Tests personal account form validation by switching to personal account tab and submitting with empty account field

Starting URL: https://b2c.passport.rt.ru

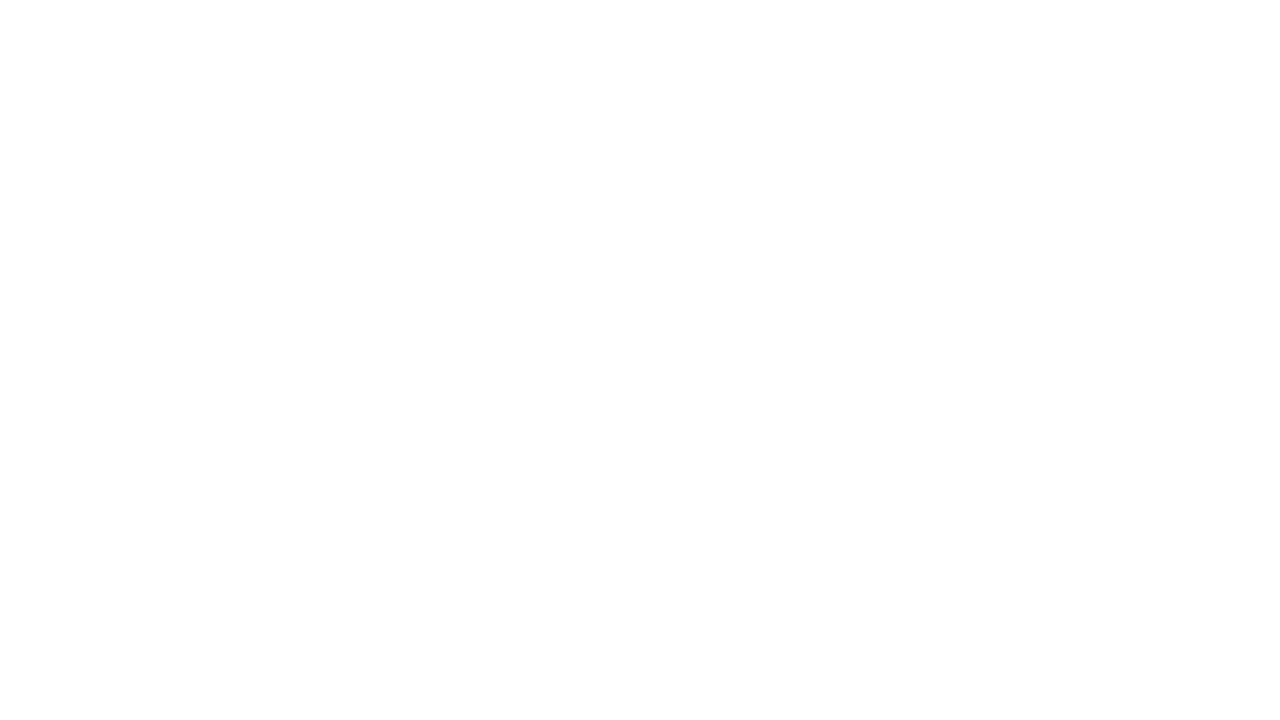

Clicked personal account tab at (1014, 171) on #t-btn-tab-ls
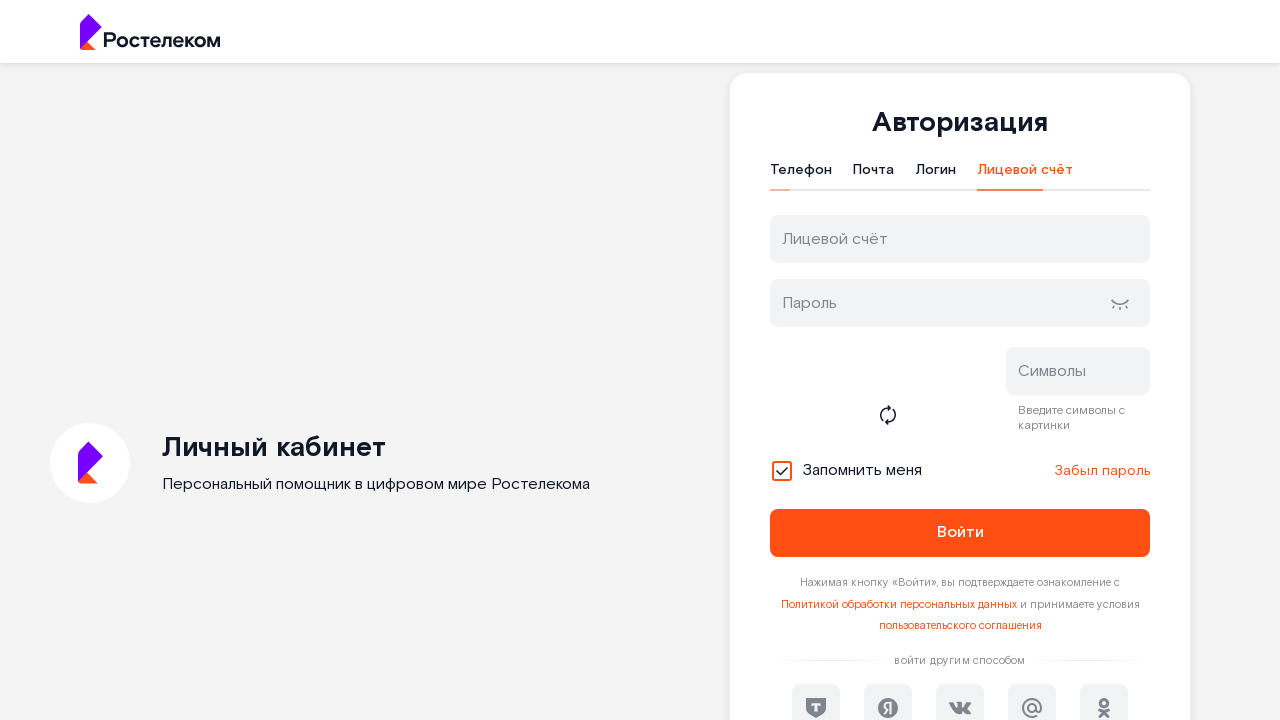

Filled password field with test password on #password
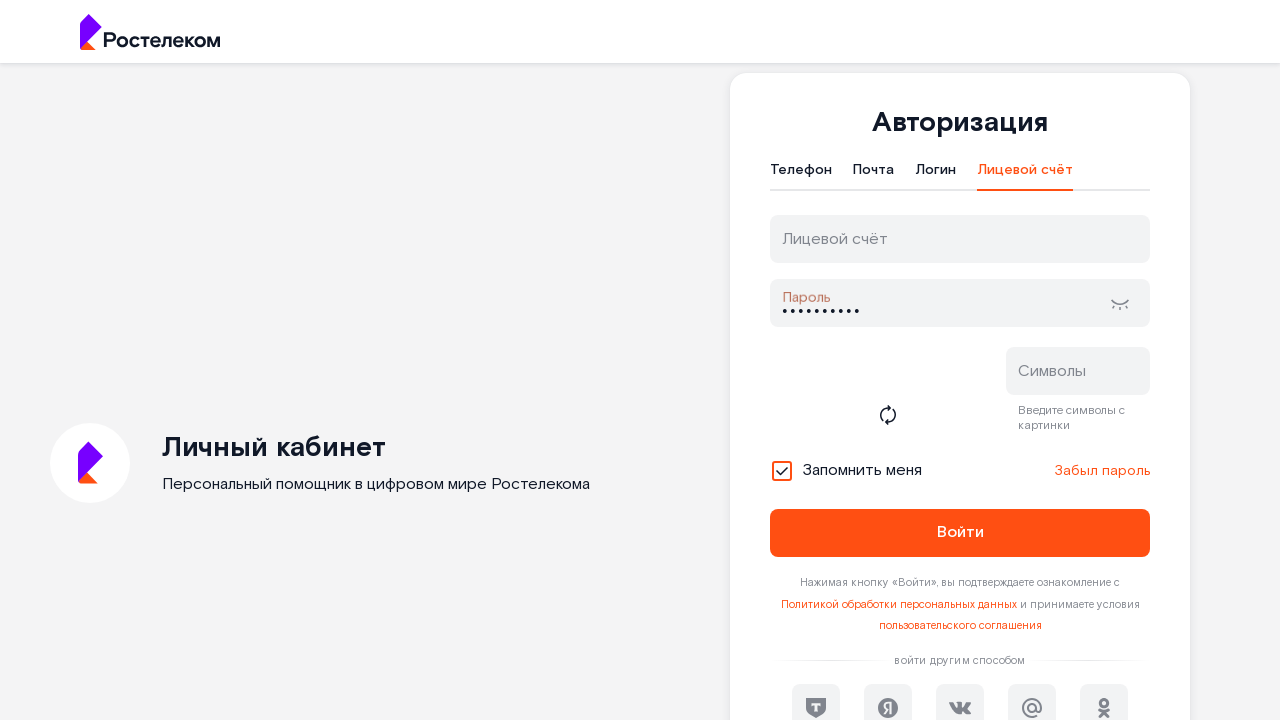

Clicked login button to trigger form validation at (960, 533) on #kc-login
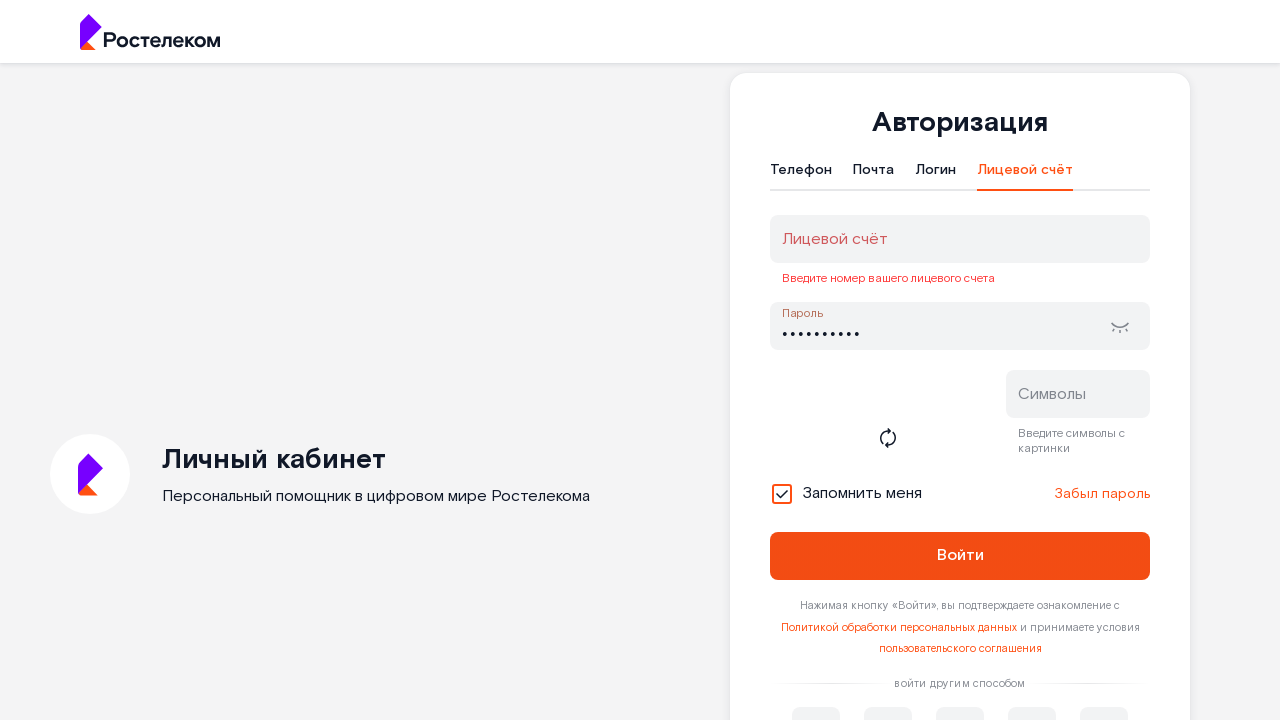

Validation error message appeared for empty account field
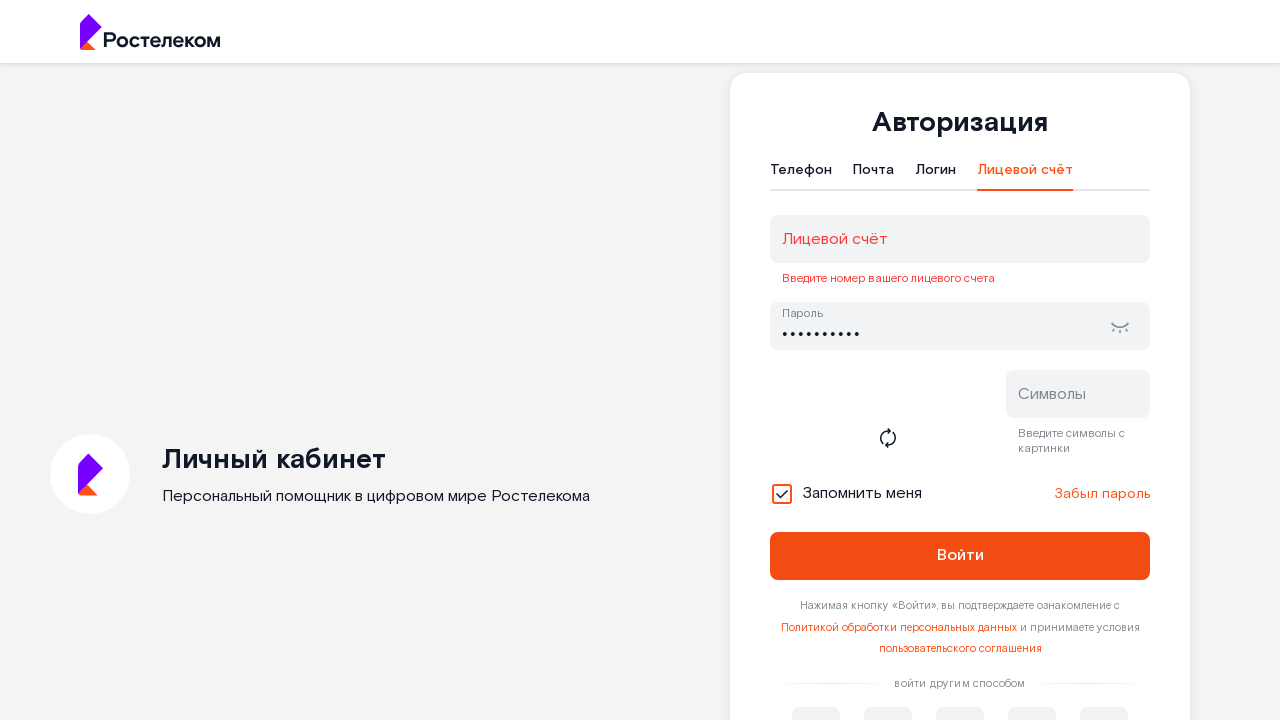

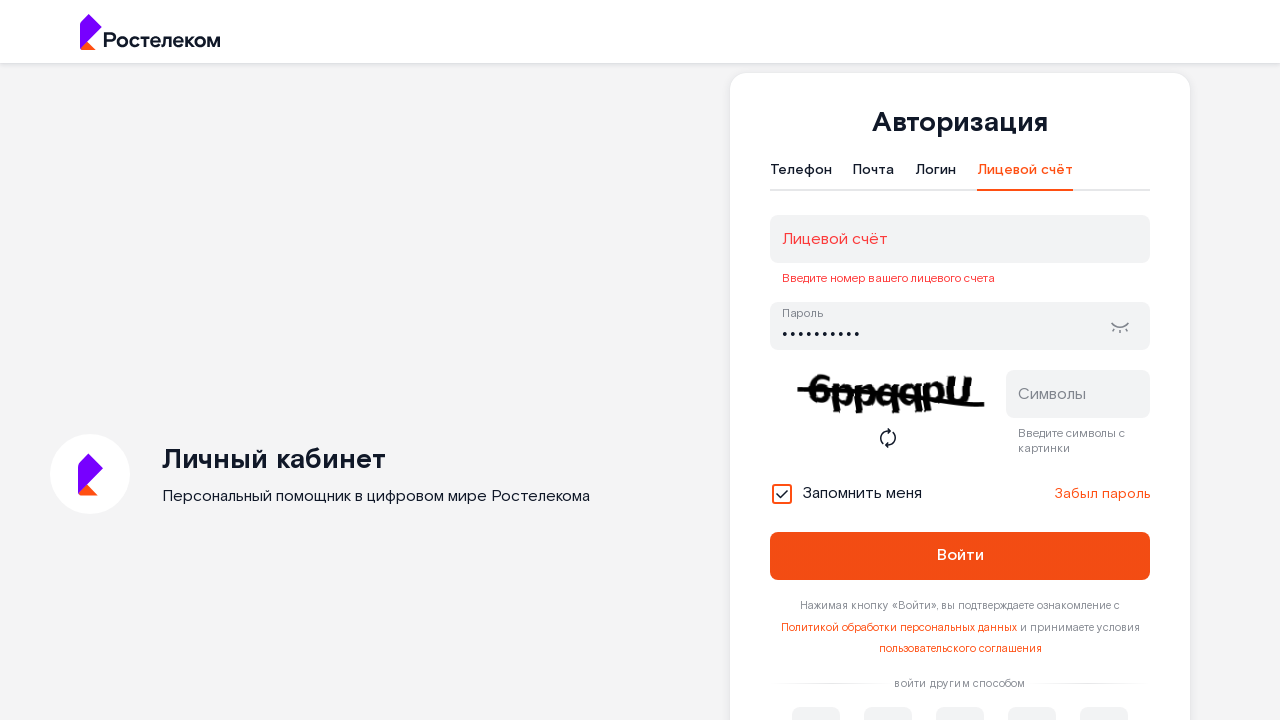